Navigates to Django project website and clicks on the Download tab to verify navigation works

Starting URL: https://www.djangoproject.com

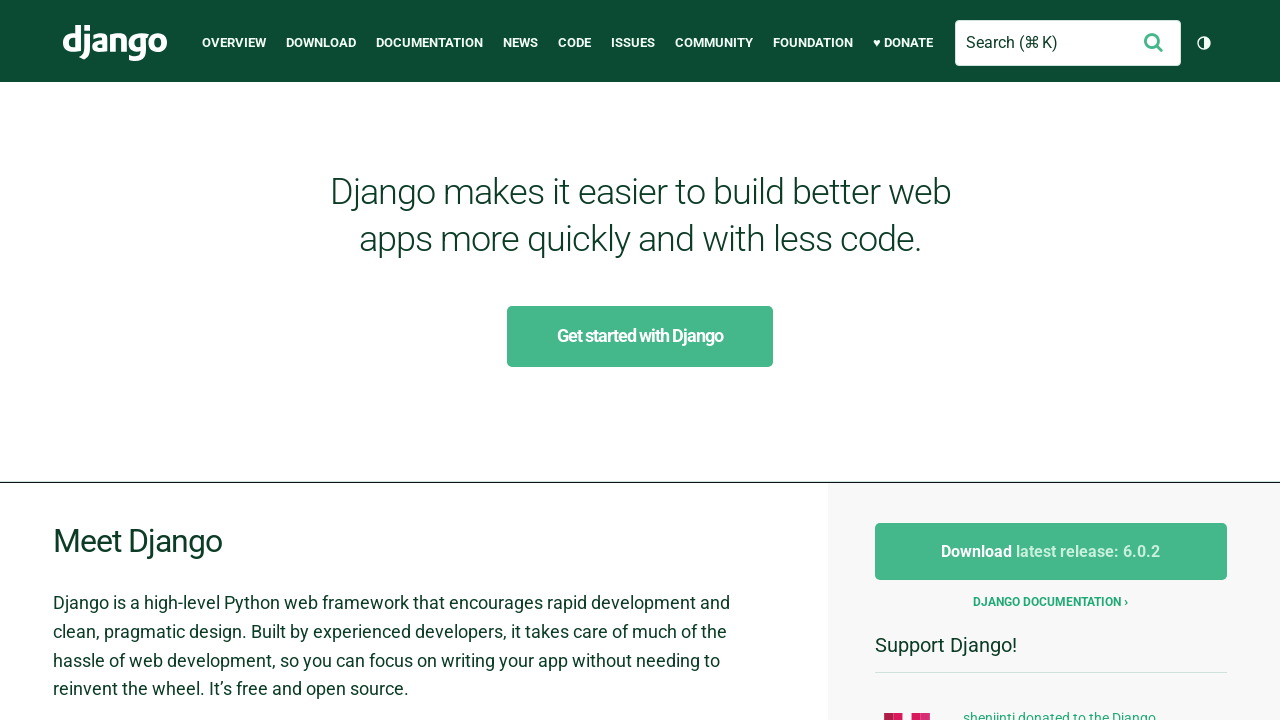

Waited for Django project homepage to load
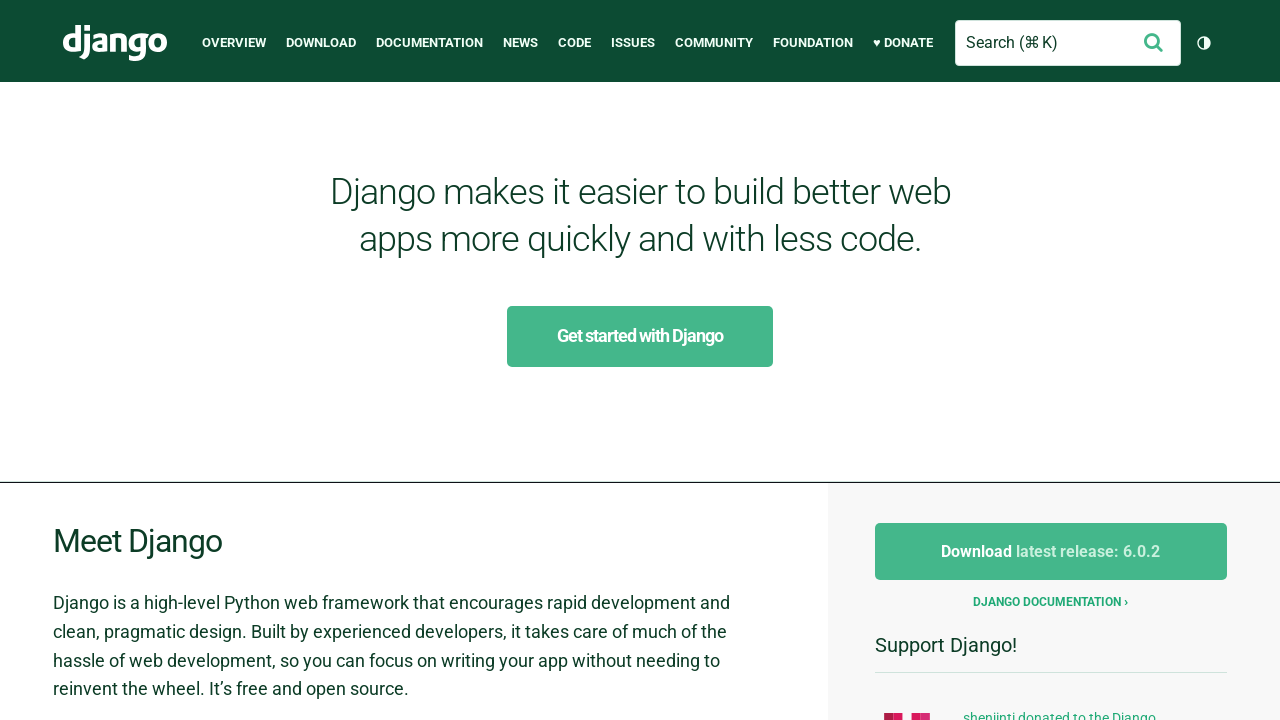

Clicked on the Download tab in navigation at (321, 43) on a:has-text('Download')
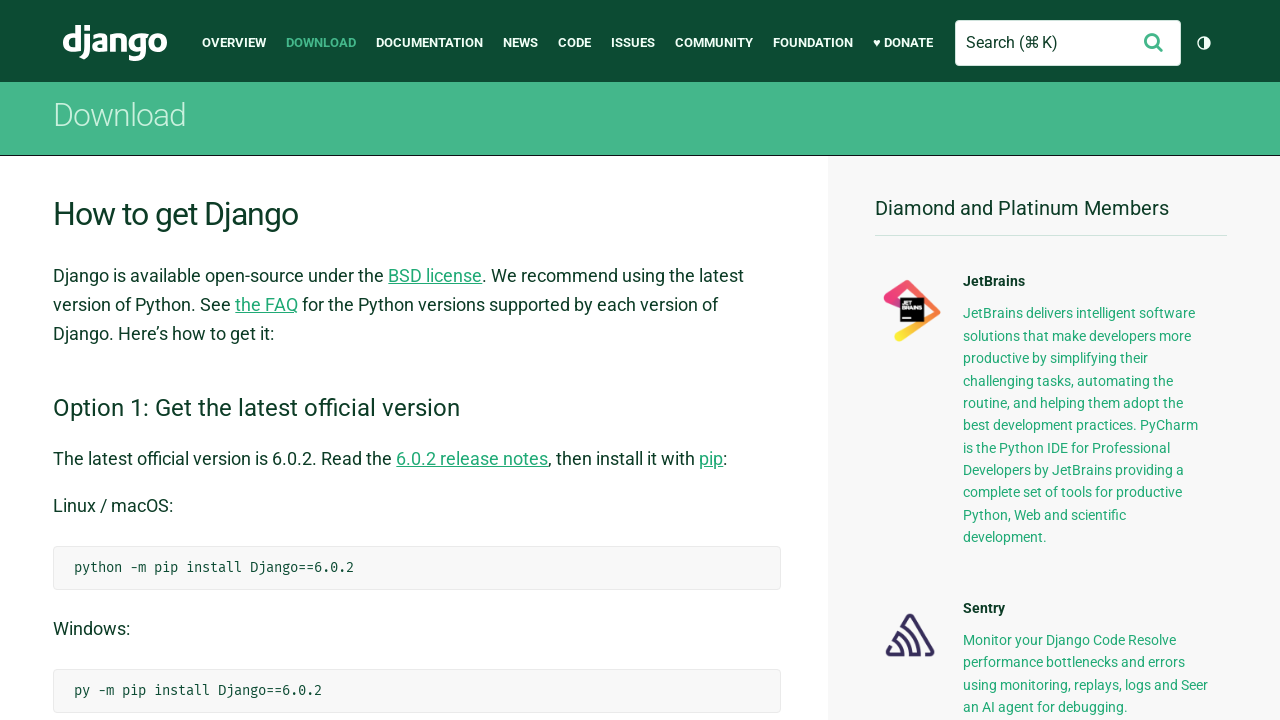

Waited for the Download page to load completely
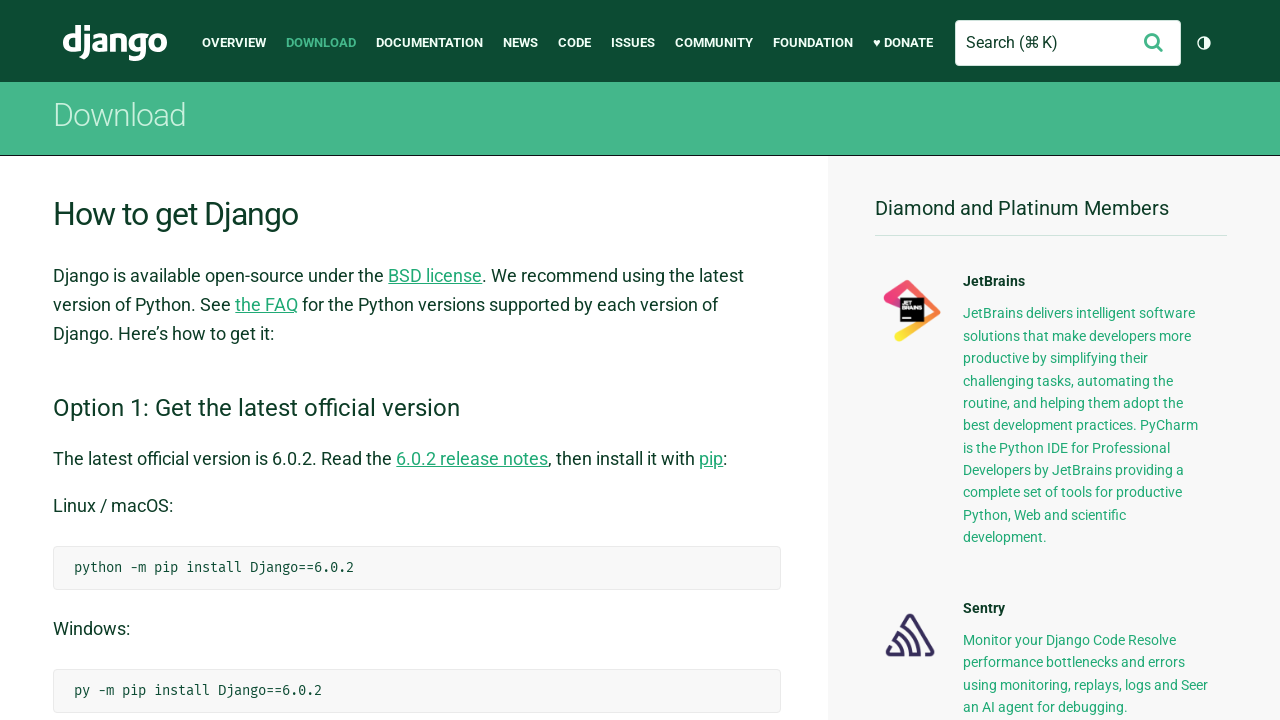

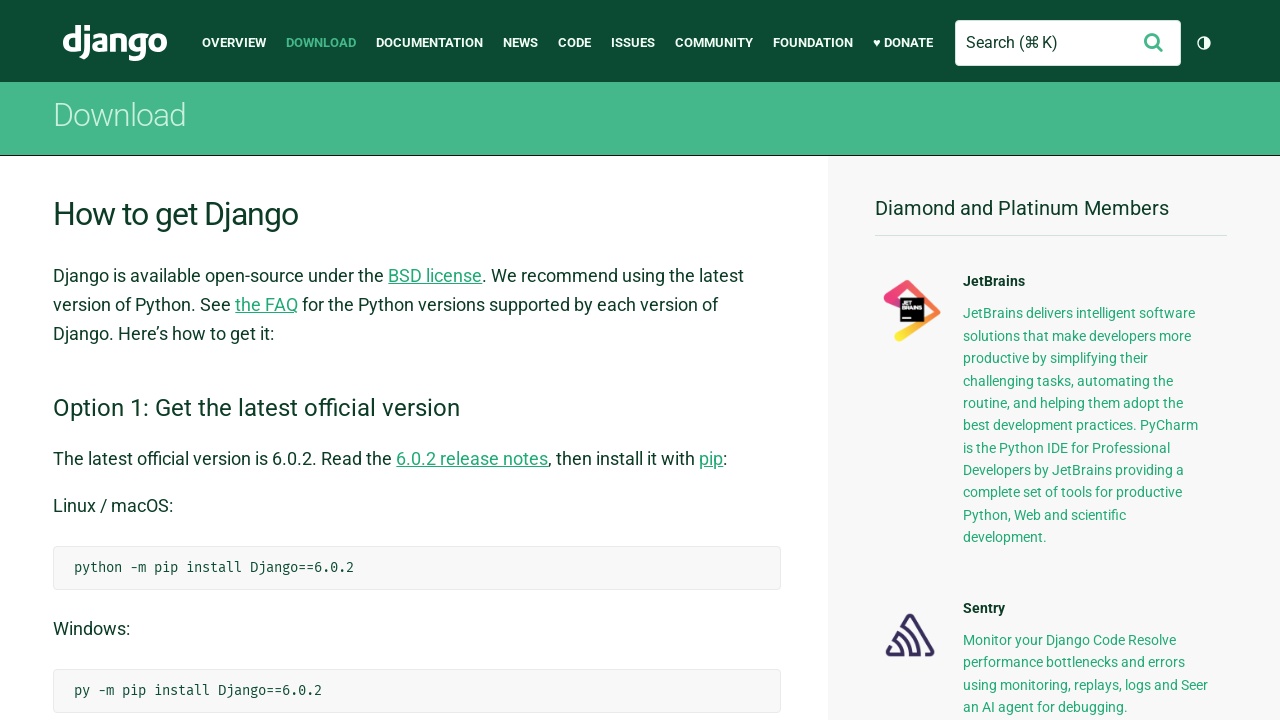